Tests filling out a practice form with CSS selectors by entering first name, last name, city, and gender fields

Starting URL: https://www.hyrtutorials.com/p/css-selectors-practice.html

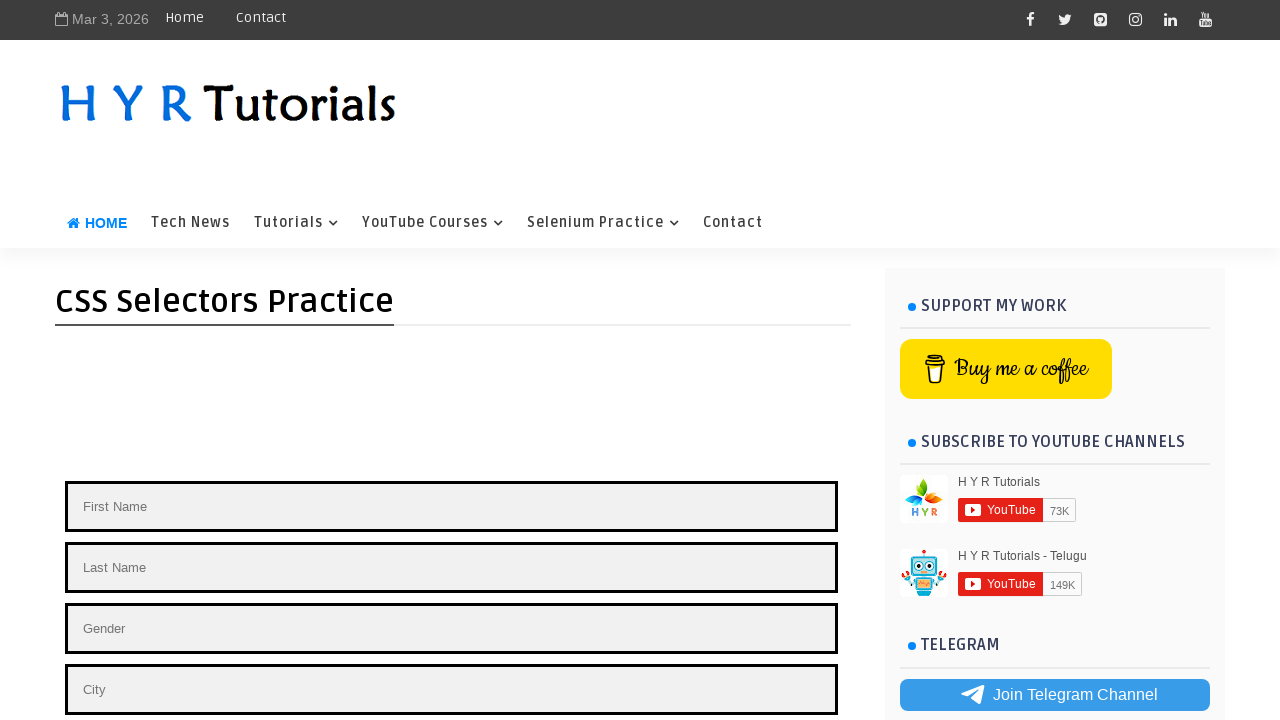

Filled first name field with 'Rajesh' on #firstName
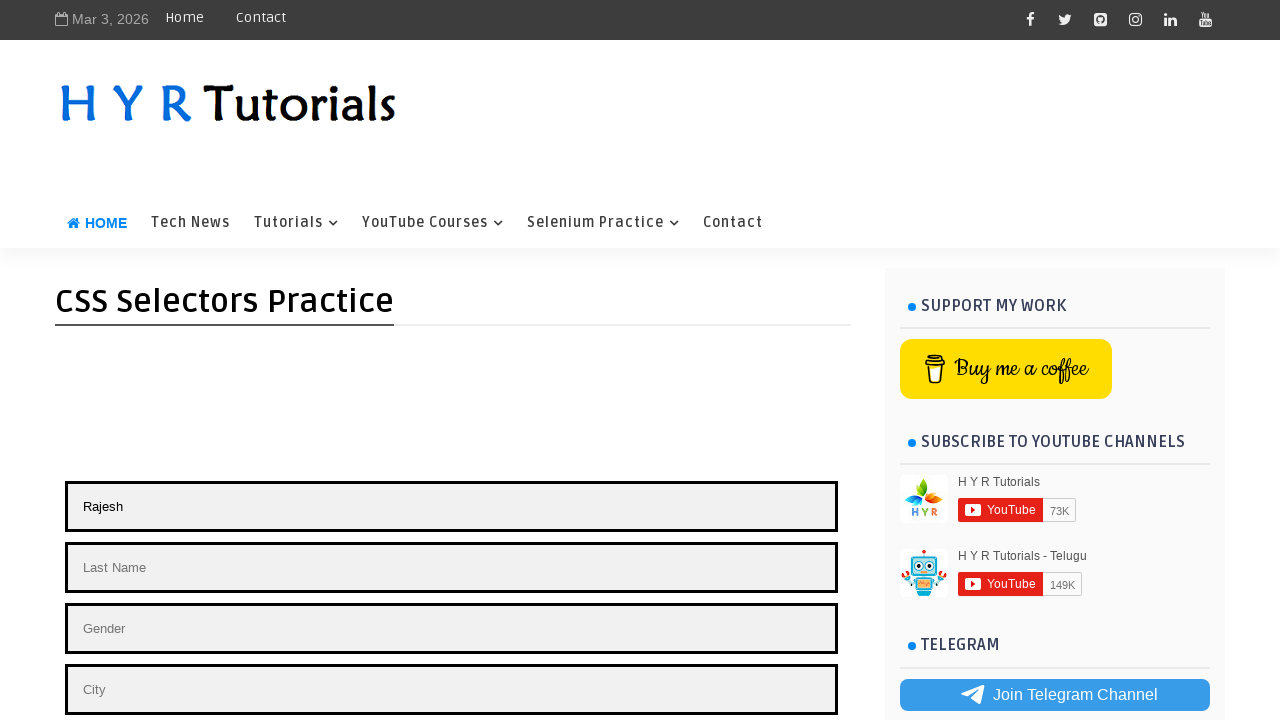

Filled last name field with 'Kumar' on #lastName
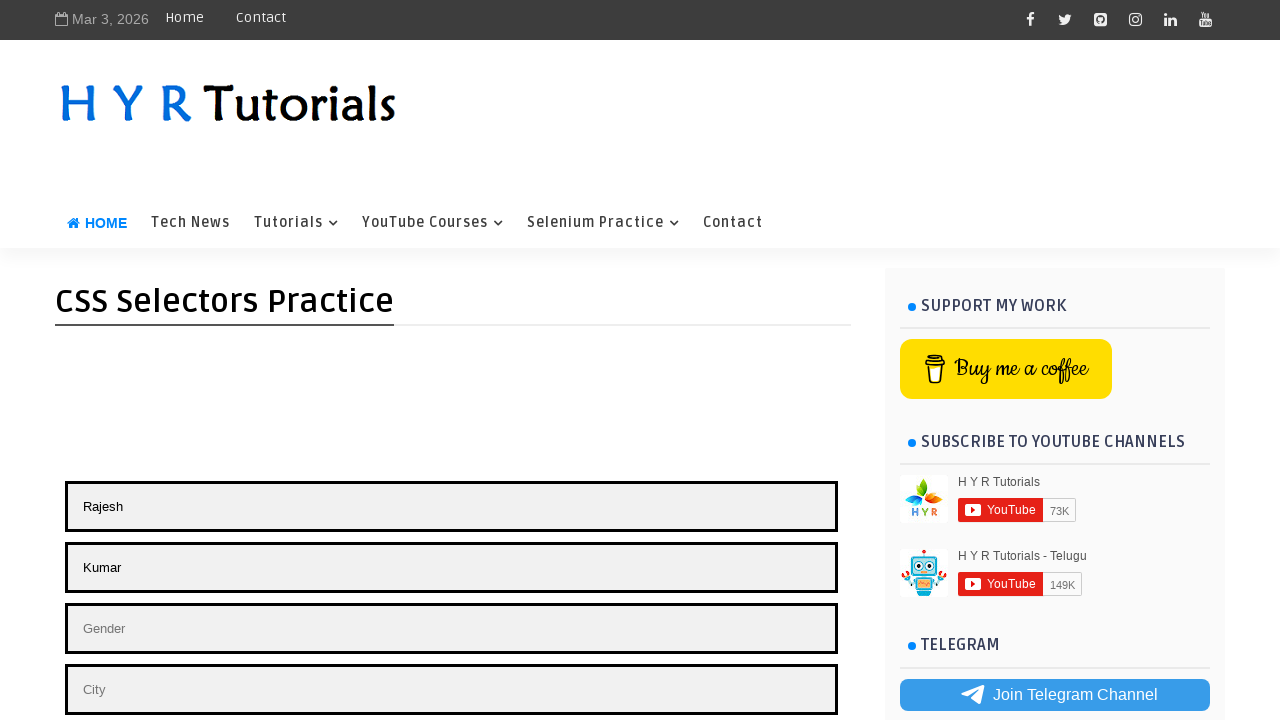

Filled city field with 'Mumbai' on .city
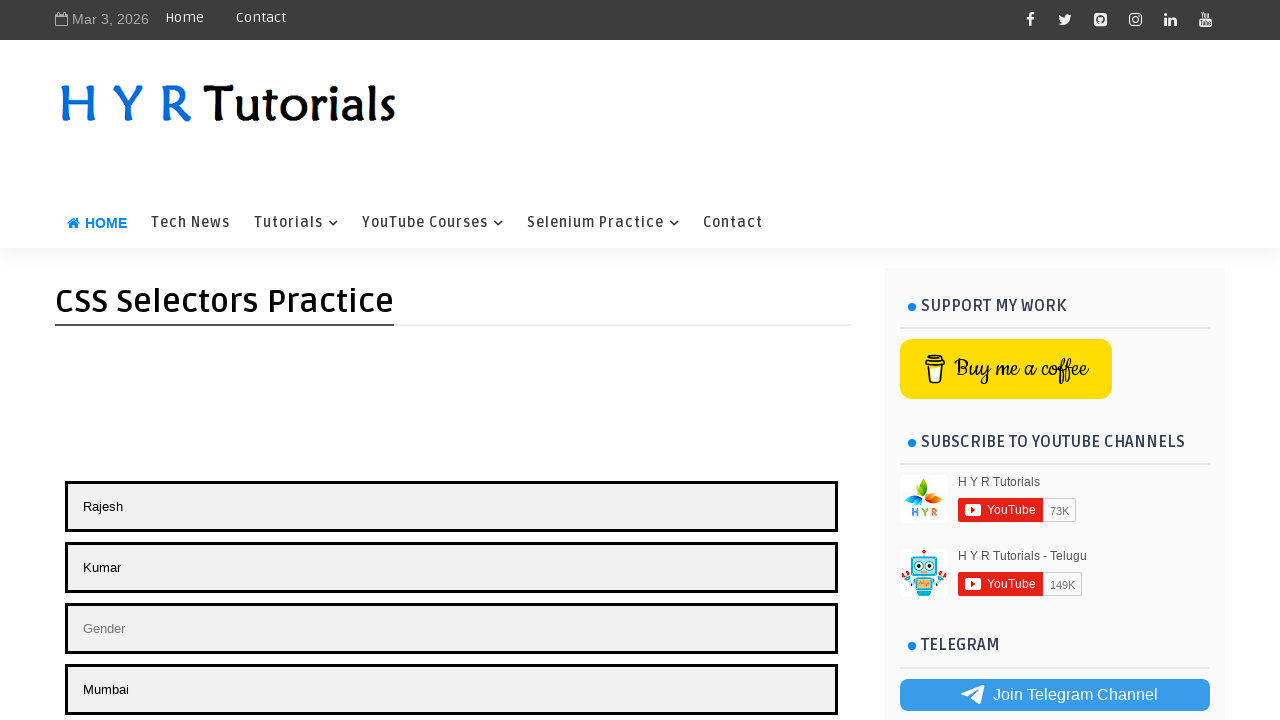

Filled gender field with 'Male' on .gender
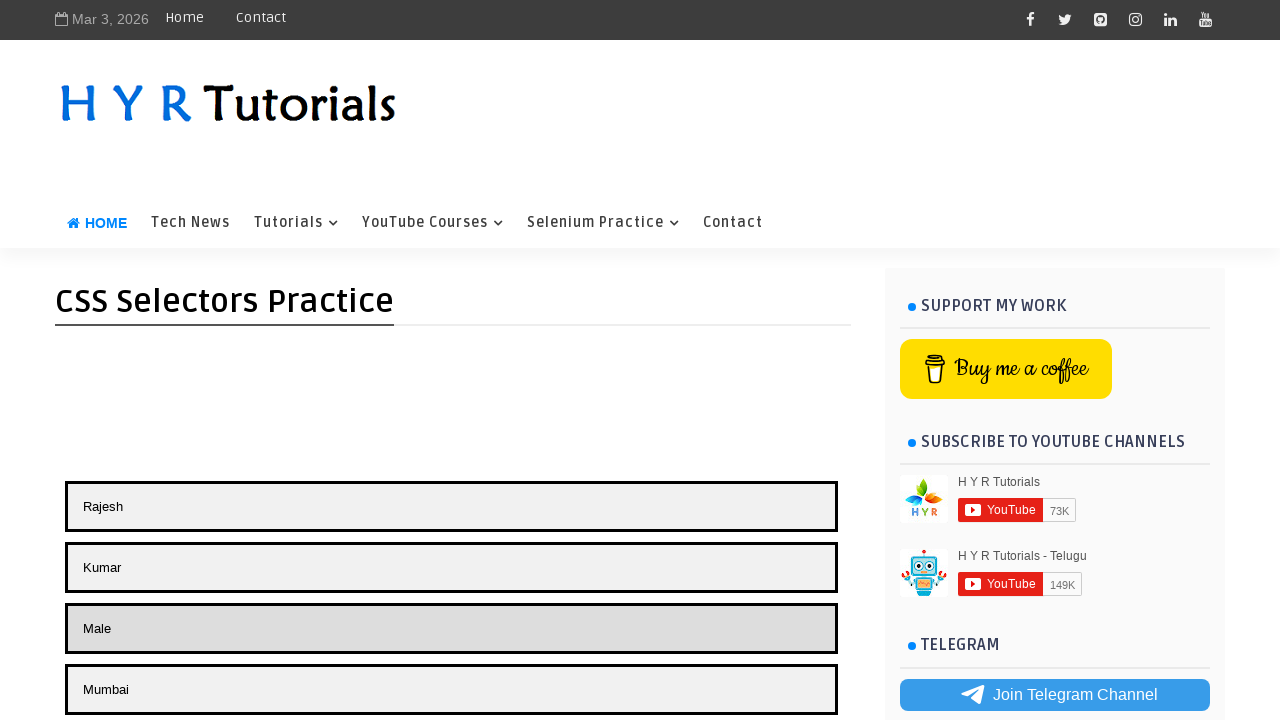

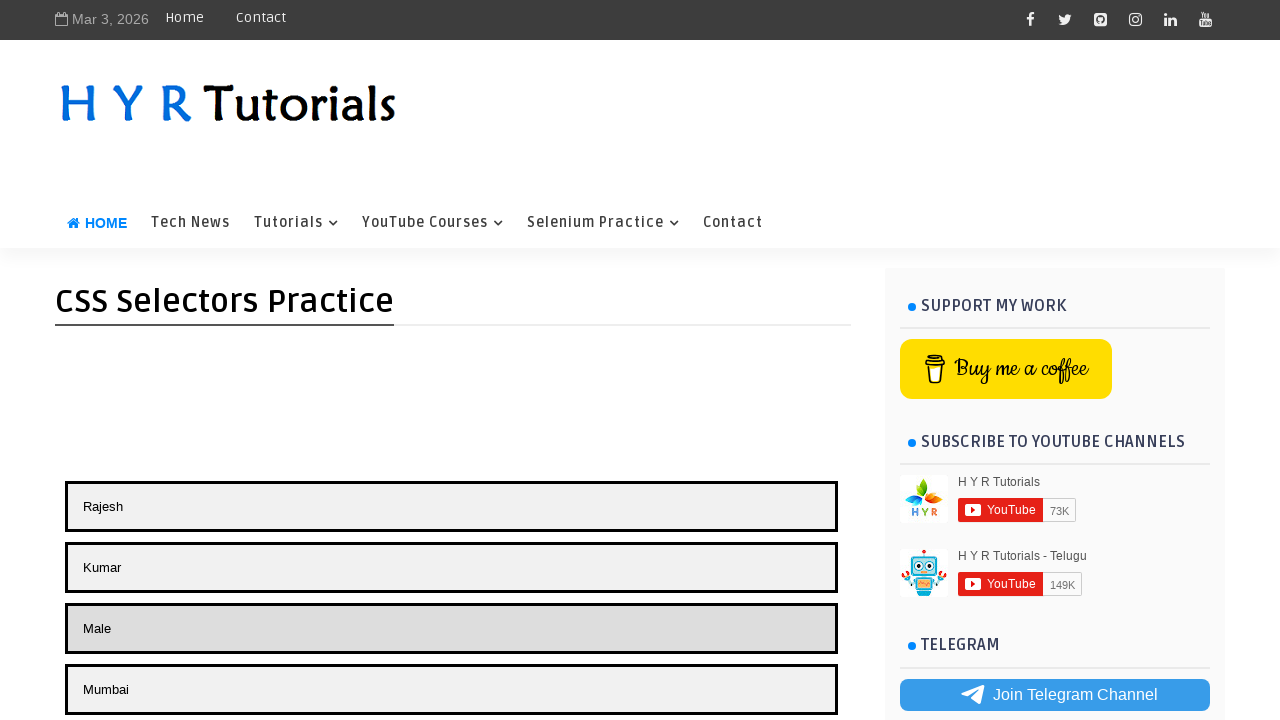